Tests JavaScript alert handling by clicking buttons that trigger simple and confirmation dialogs, then accepting or dismissing them

Starting URL: https://www.leafground.com/alert.xhtml

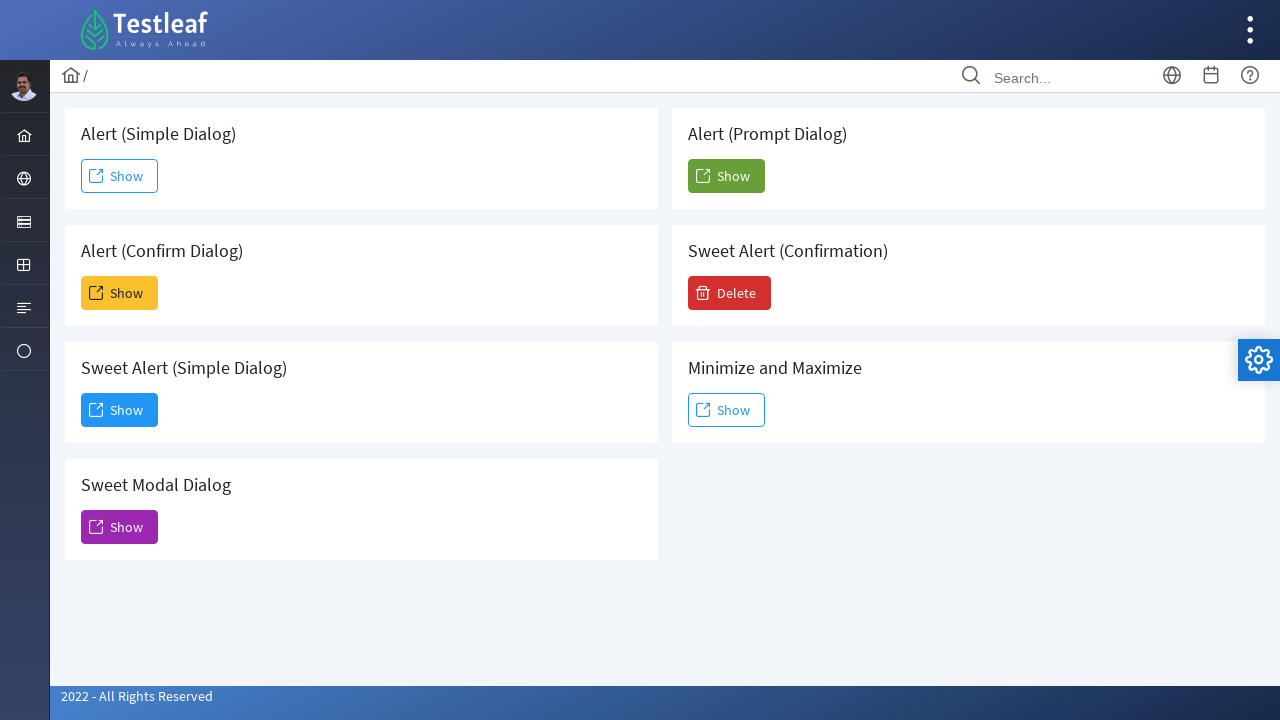

Clicked button to trigger simple alert dialog at (120, 176) on #j_idt88\:j_idt91
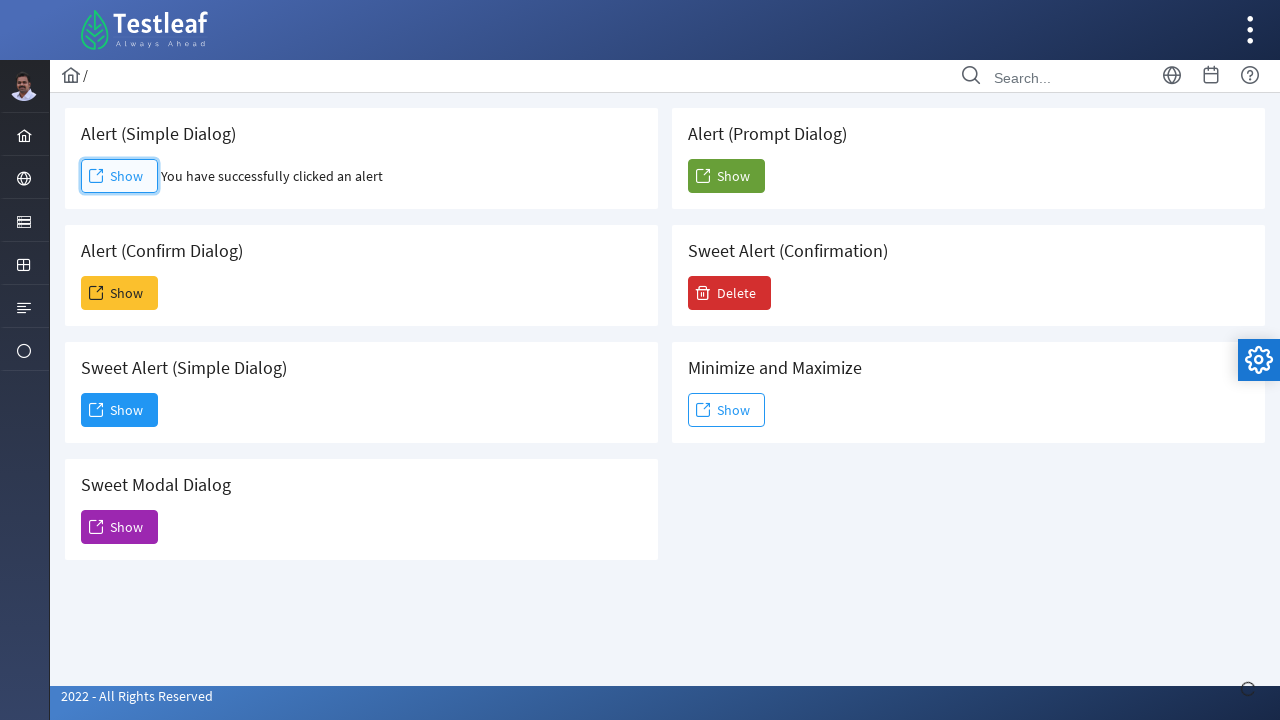

Set up dialog handler to accept the alert
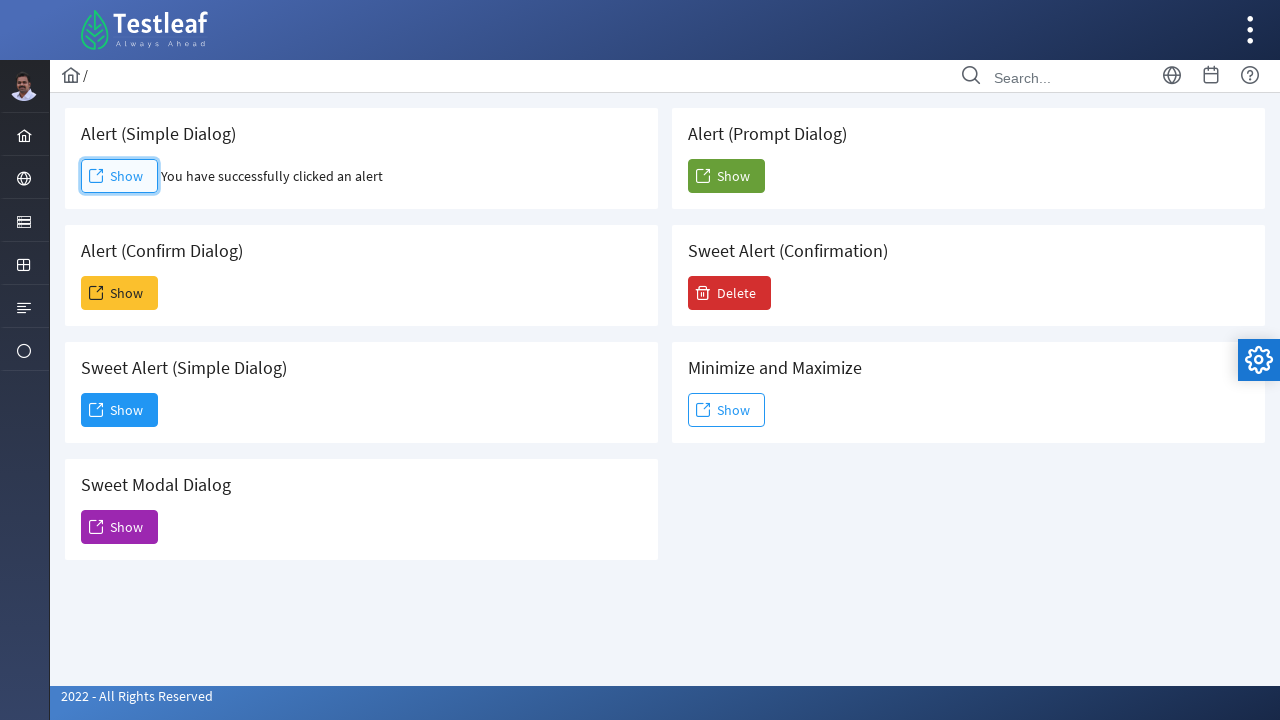

Waited for simple alert to be handled
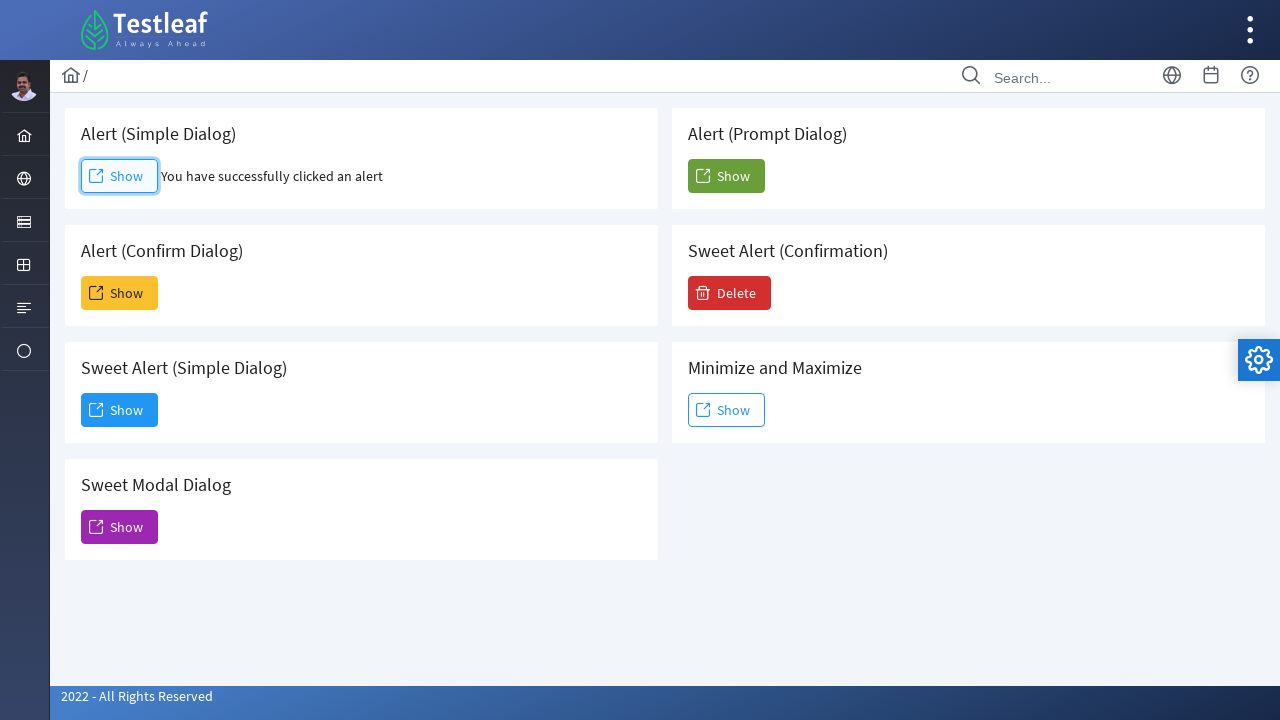

Set up dialog handler to dismiss the confirmation dialog
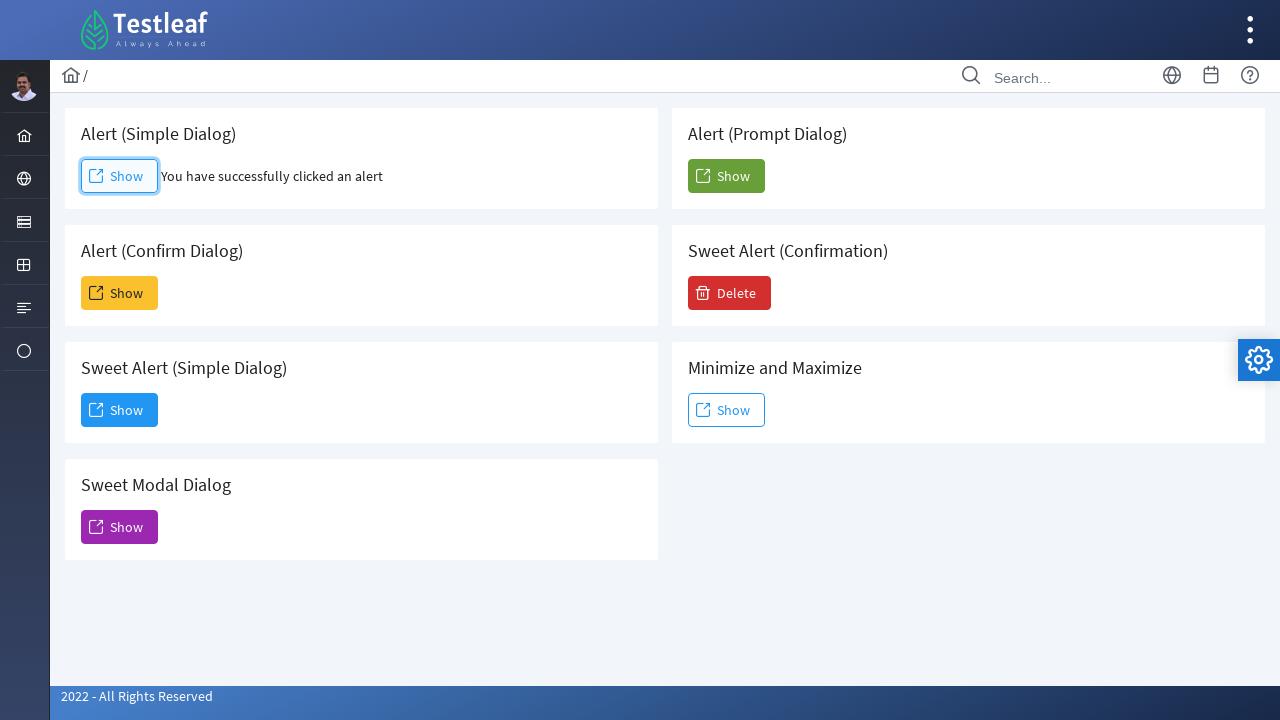

Clicked button to trigger confirmation dialog at (120, 293) on #j_idt88\:j_idt93
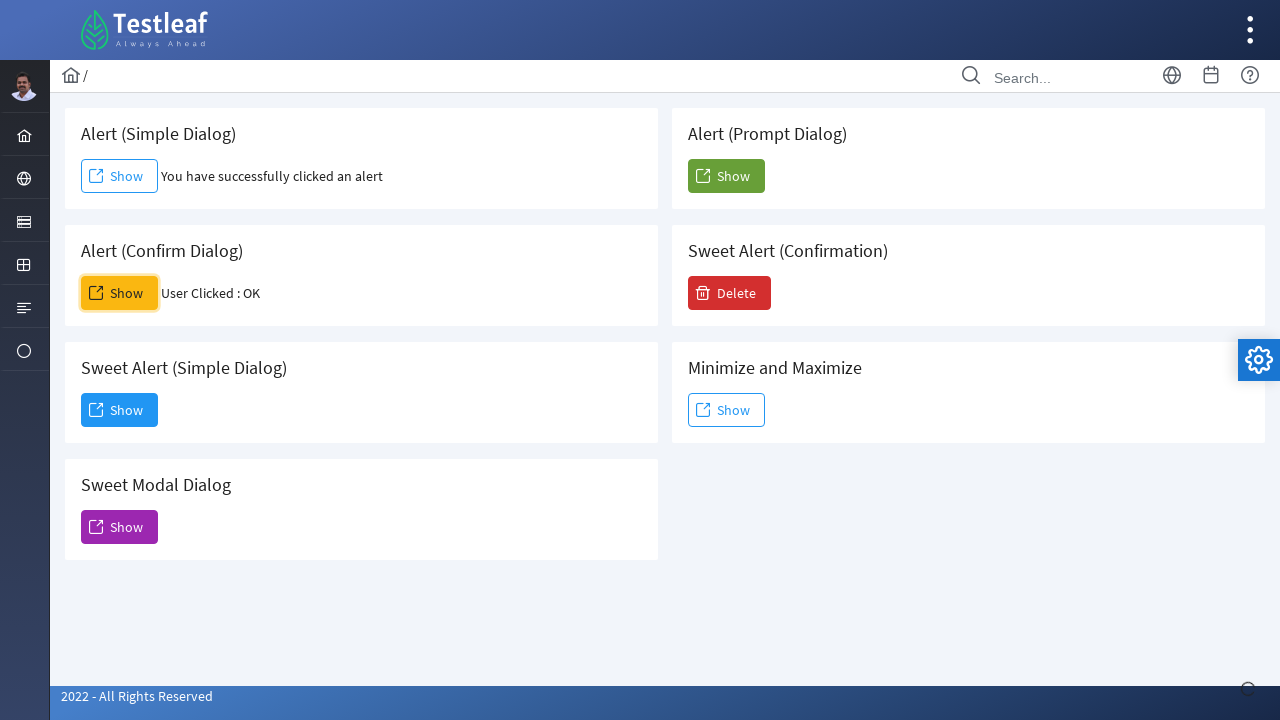

Waited for confirmation dialog to be dismissed
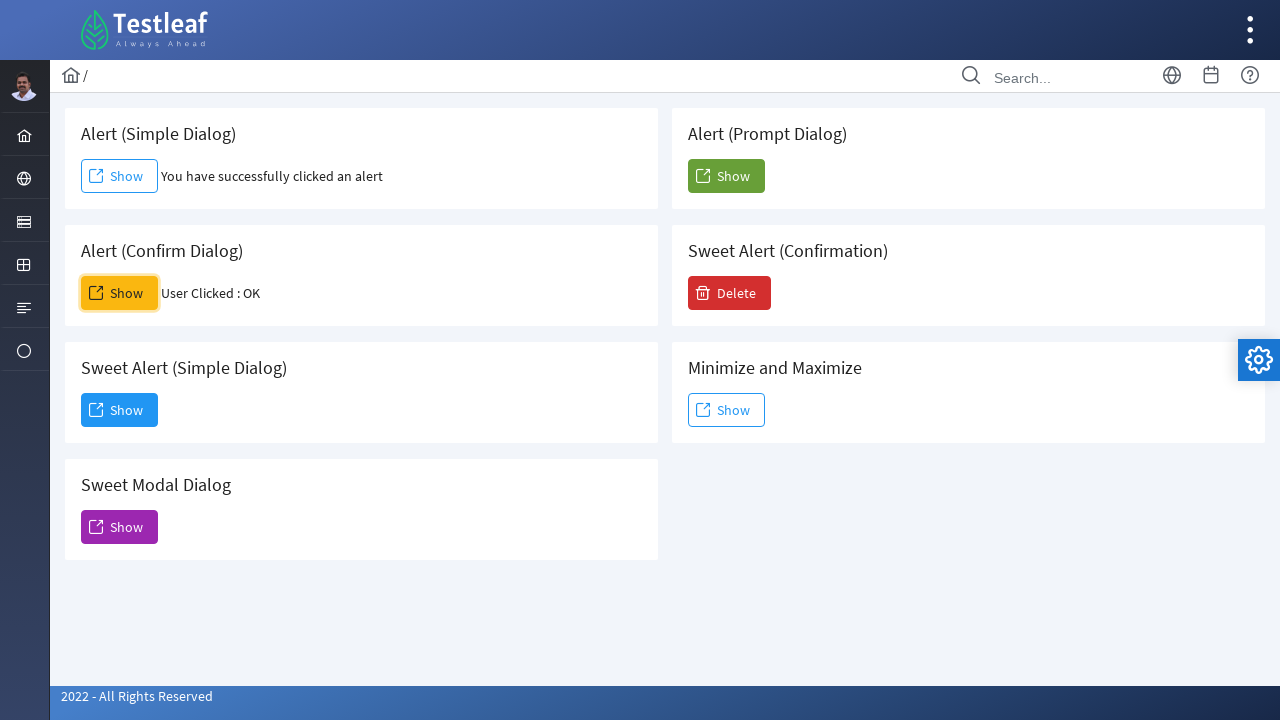

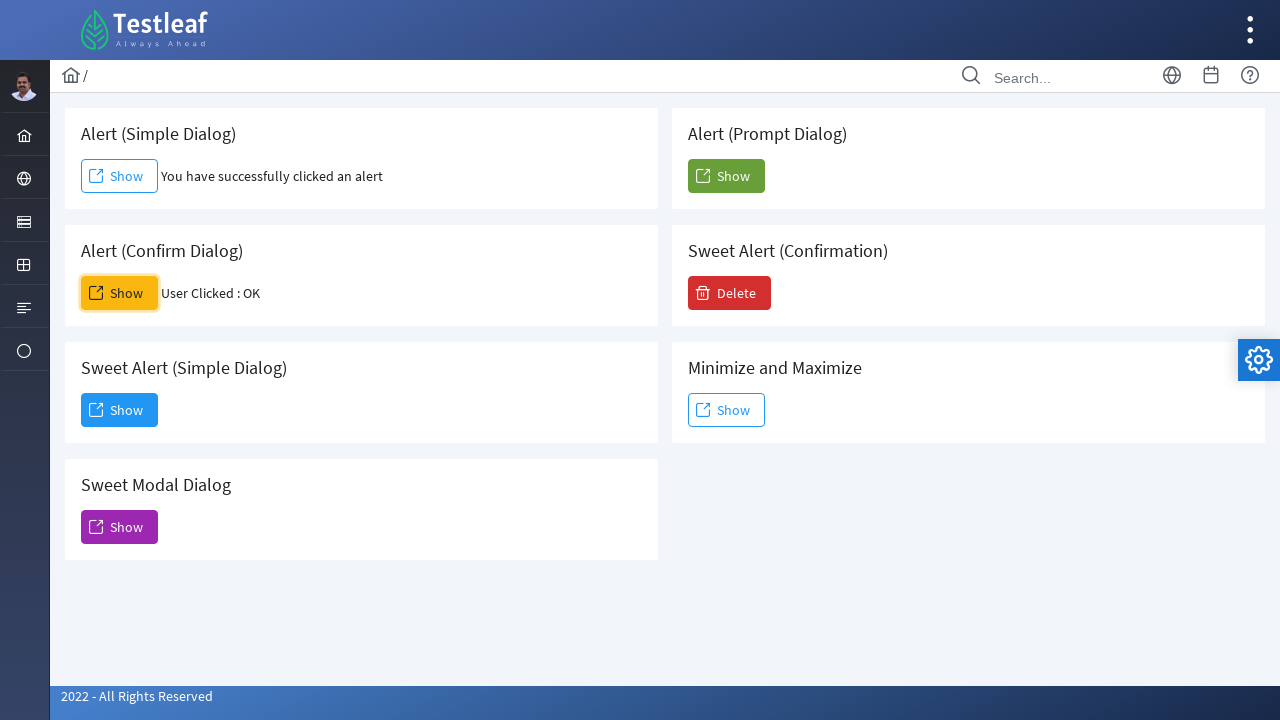